Tests iframe interaction and alert handling by switching to an iframe, clicking a button that triggers a JavaScript confirm dialog, accepting it, and verifying the result text

Starting URL: https://www.w3schools.com/js/tryit.asp?filename=tryjs_confirm

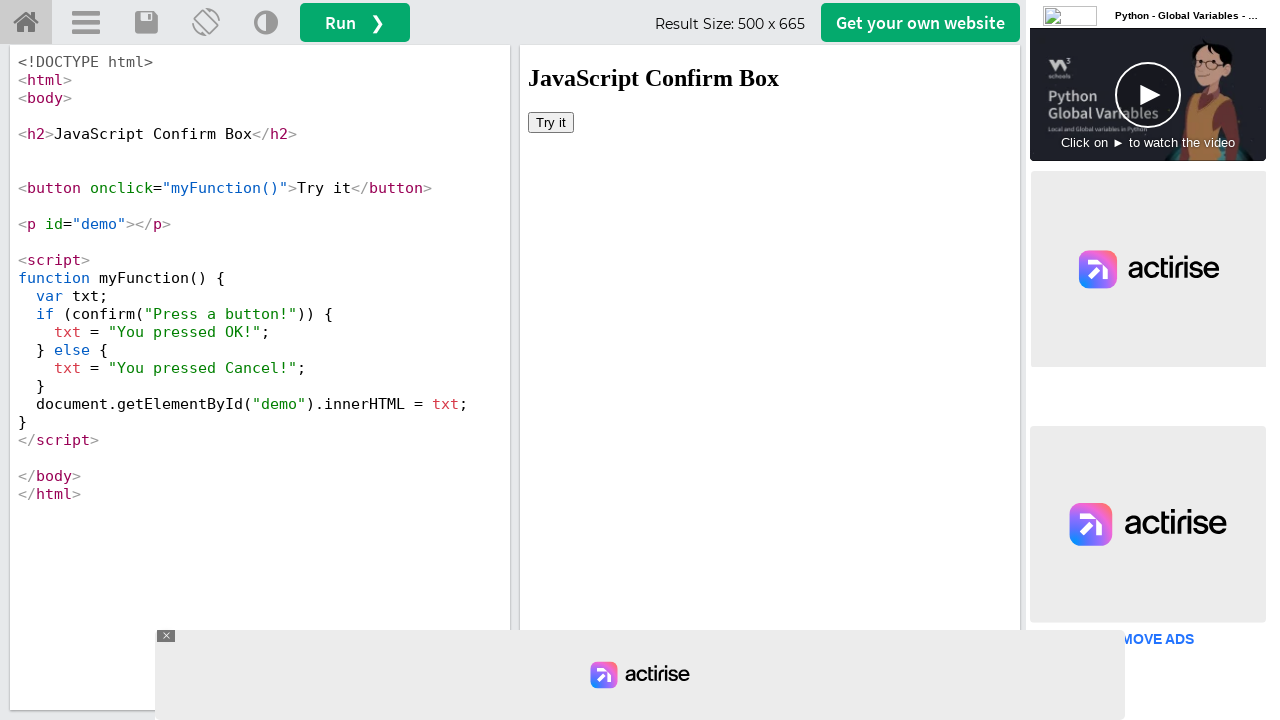

Located iframe with ID 'iframeResult'
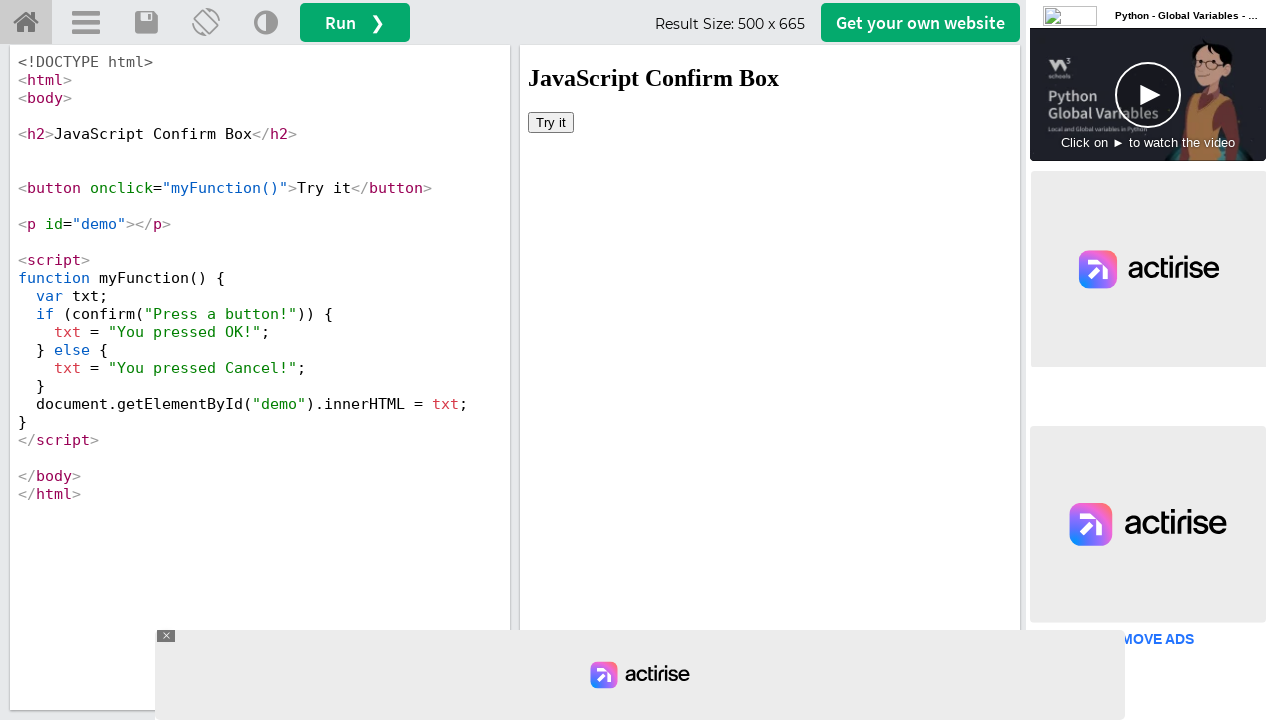

Set up dialog handler to accept alerts
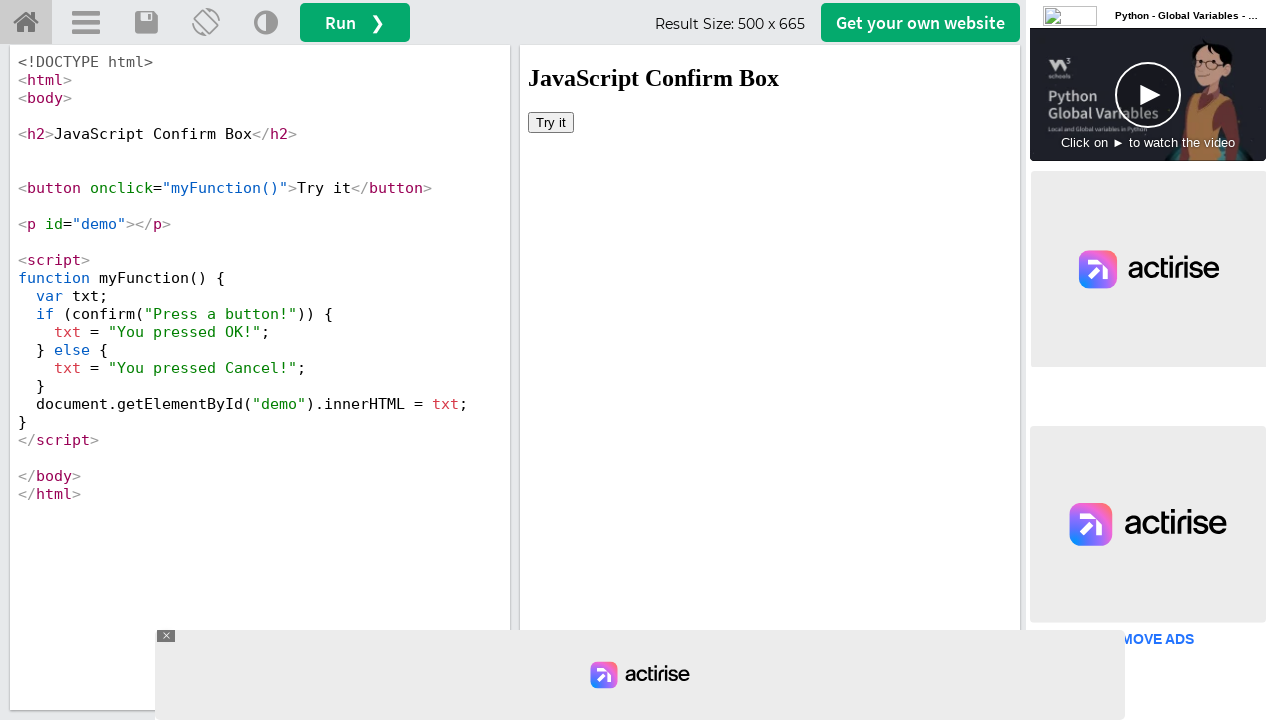

Clicked 'Try it' button inside iframe, triggering confirm dialog at (551, 122) on #iframeResult >> internal:control=enter-frame >> button:has-text('Try it')
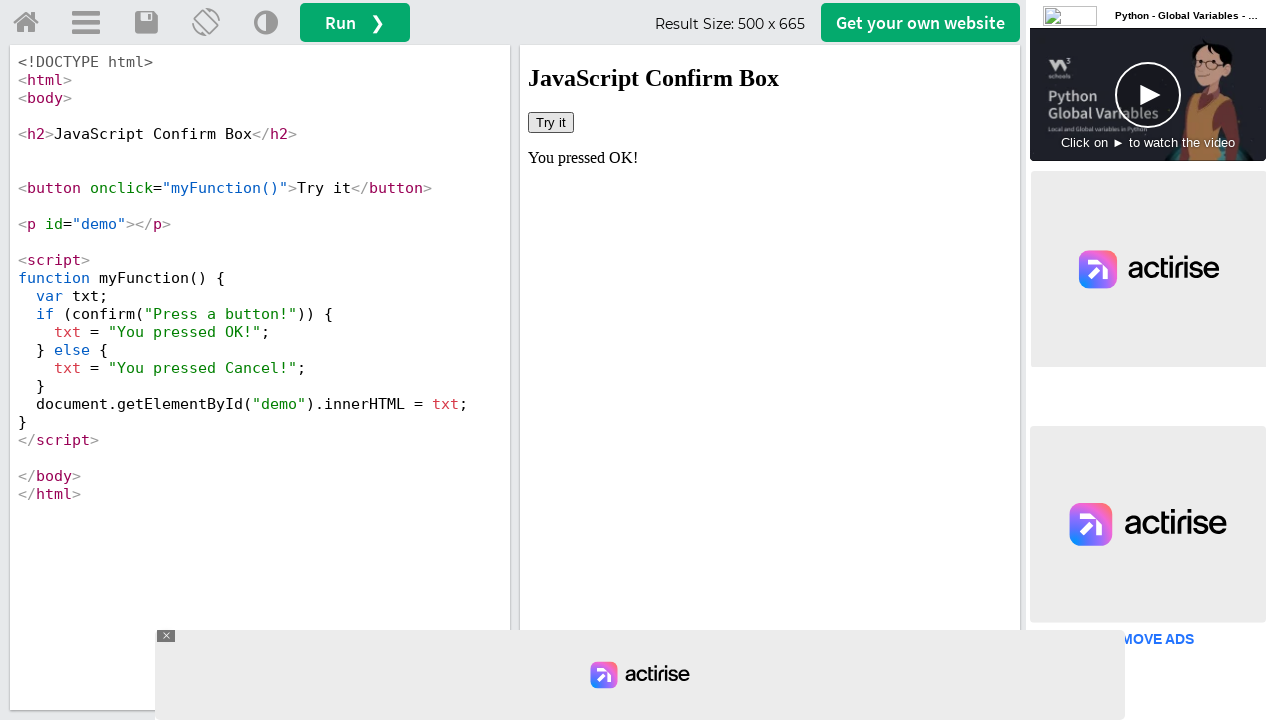

Retrieved result text from #demo element
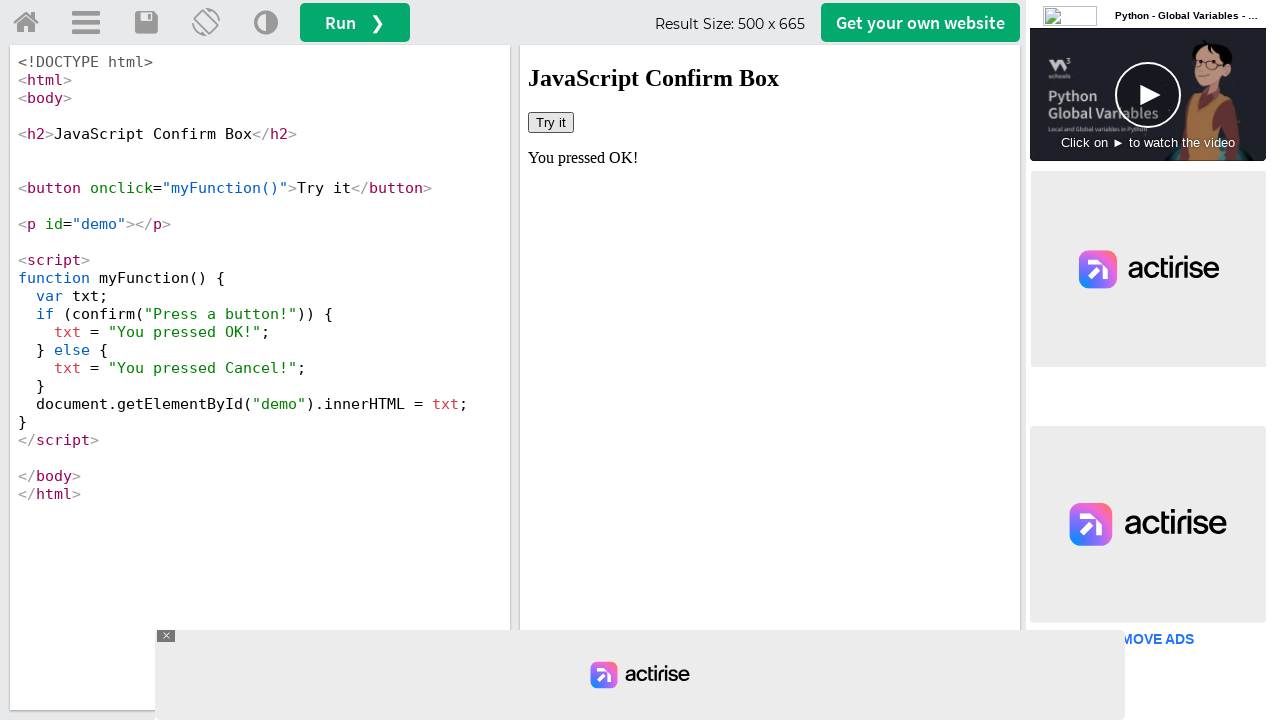

Verified: Button click and alert acceptance successful - result shows 'You pressed OK!'
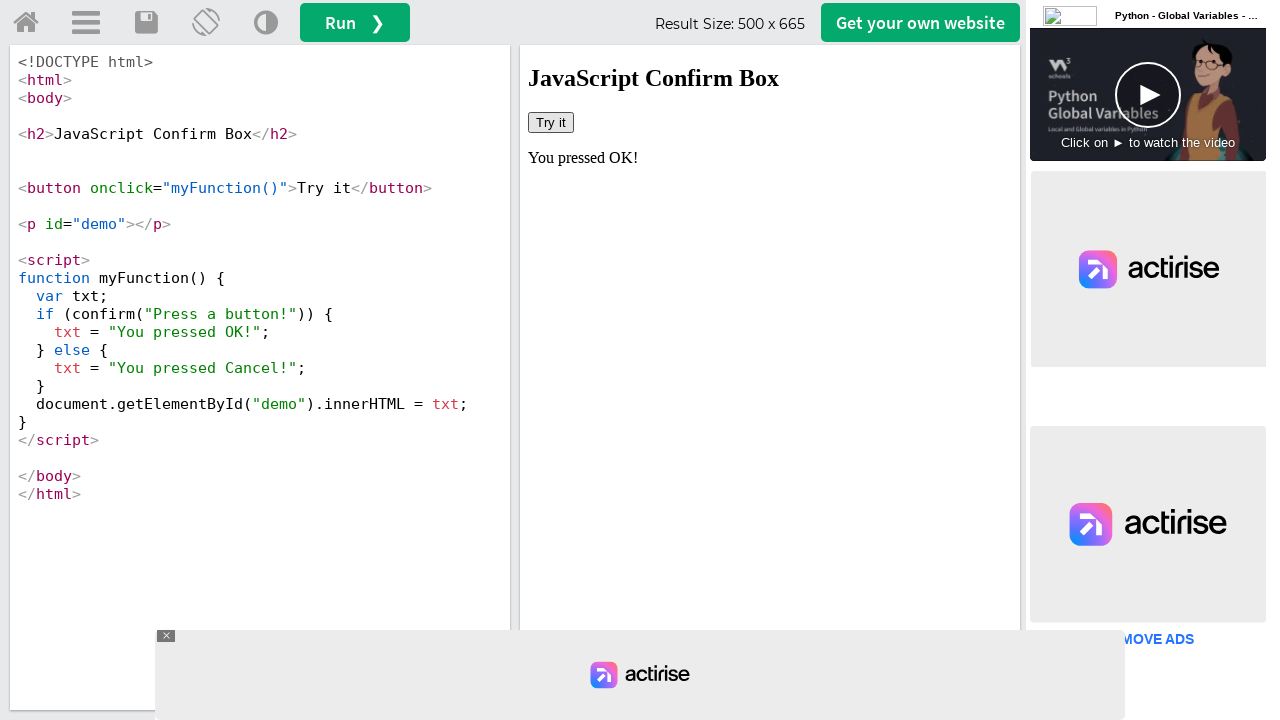

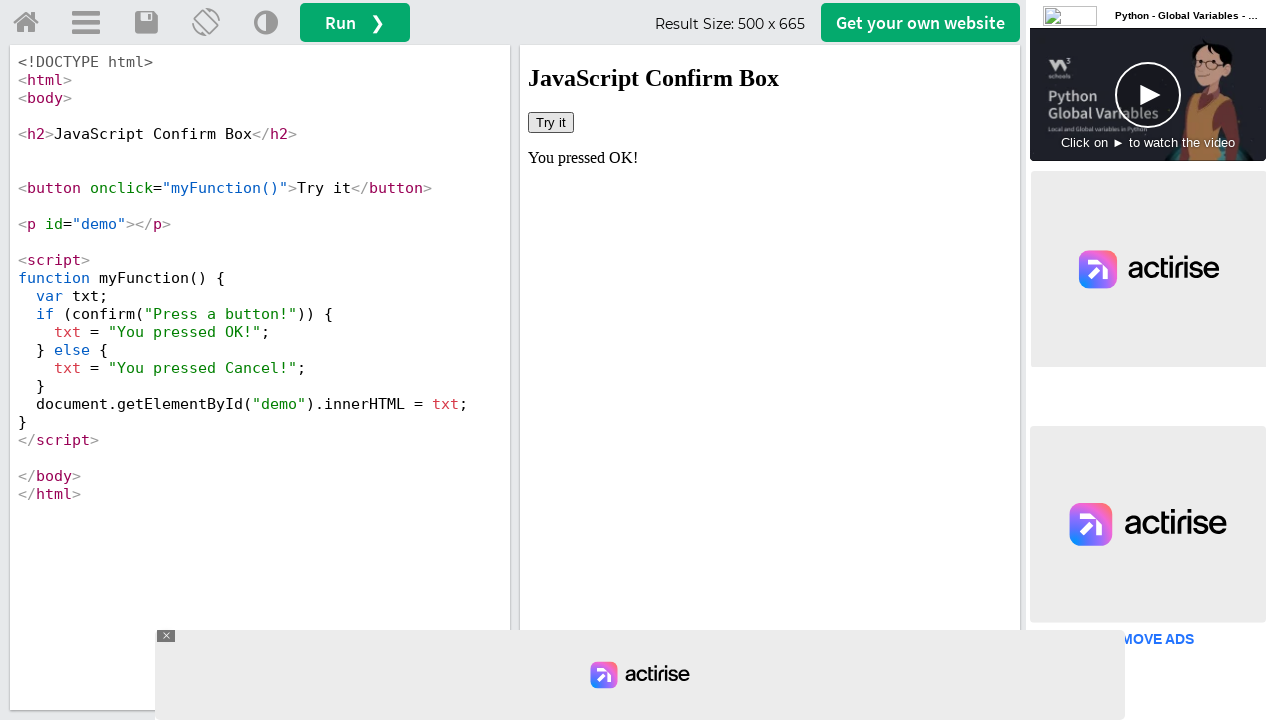